Navigates to the Atlassian Jira product page and maximizes the browser window

Starting URL: https://www.atlassian.com/software/jira

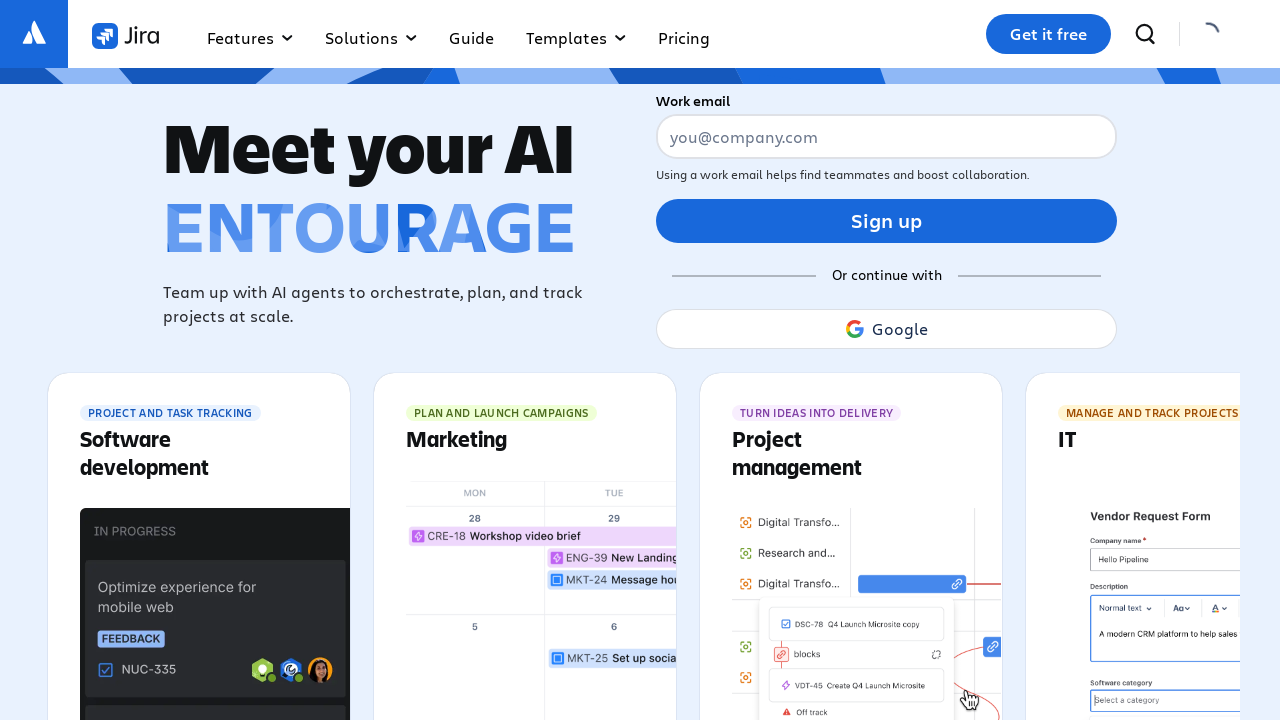

Page DOM content loaded
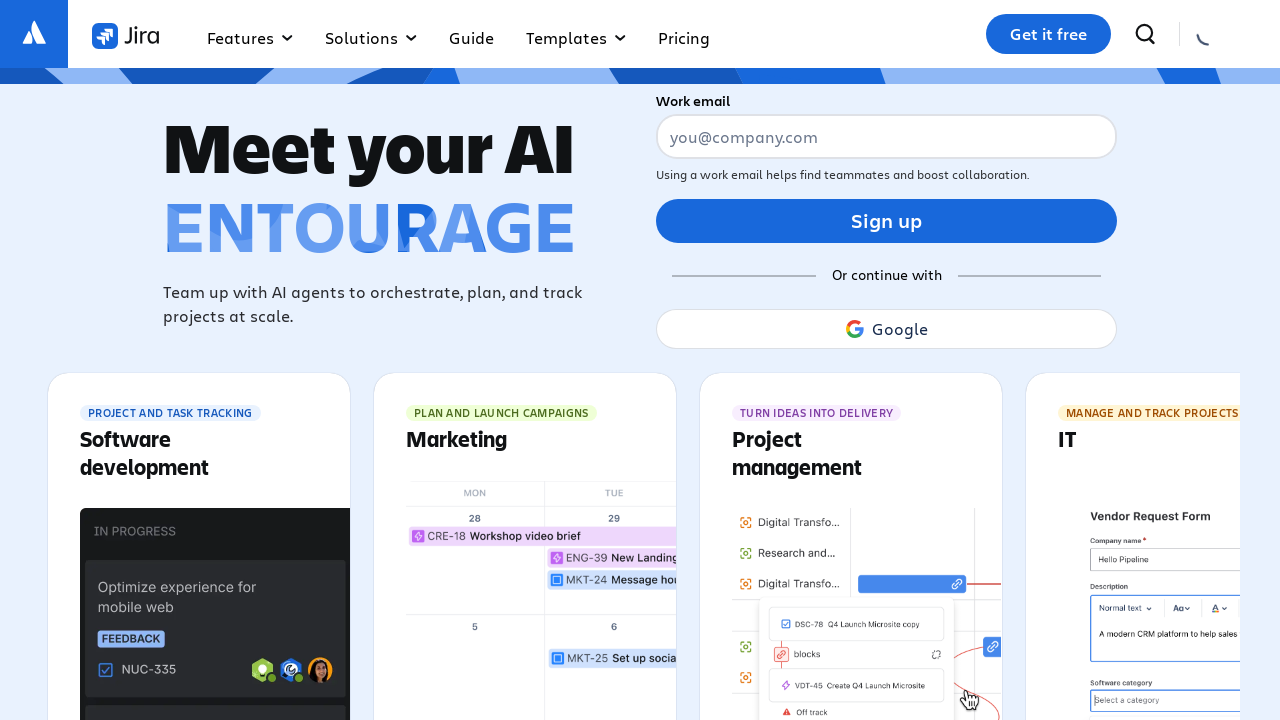

Navigated to Atlassian Jira product page
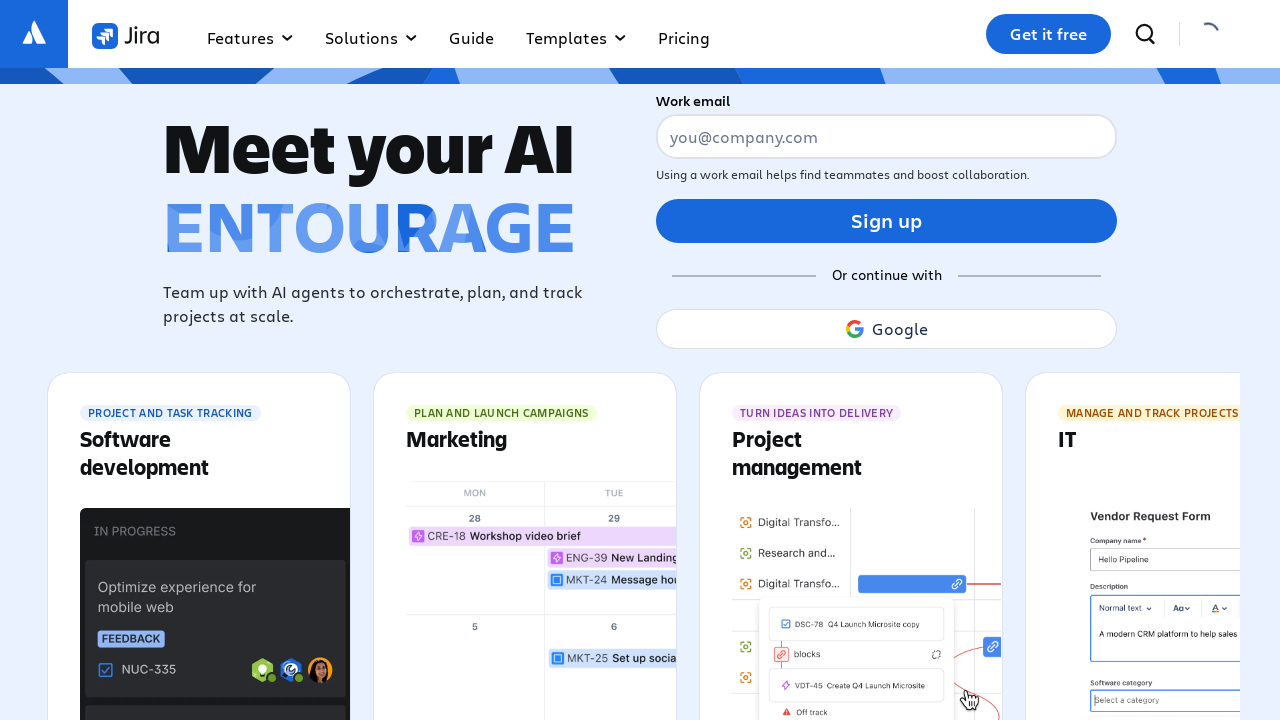

Maximized browser window
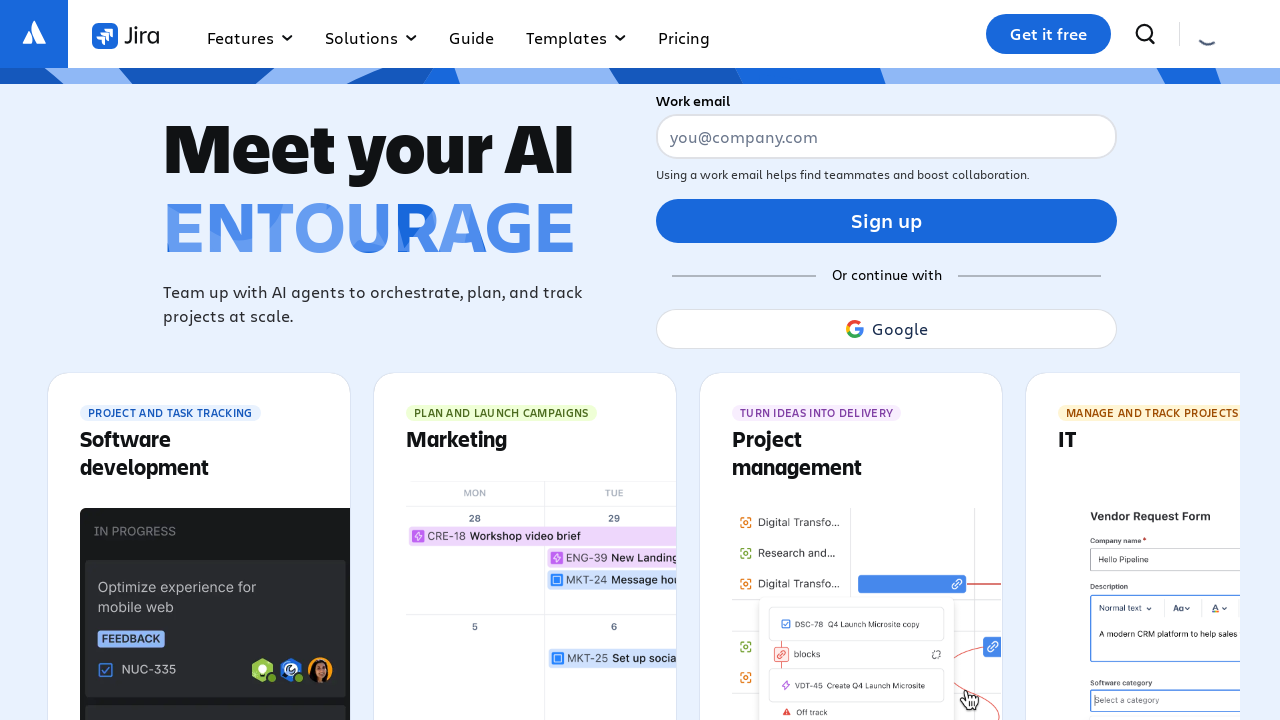

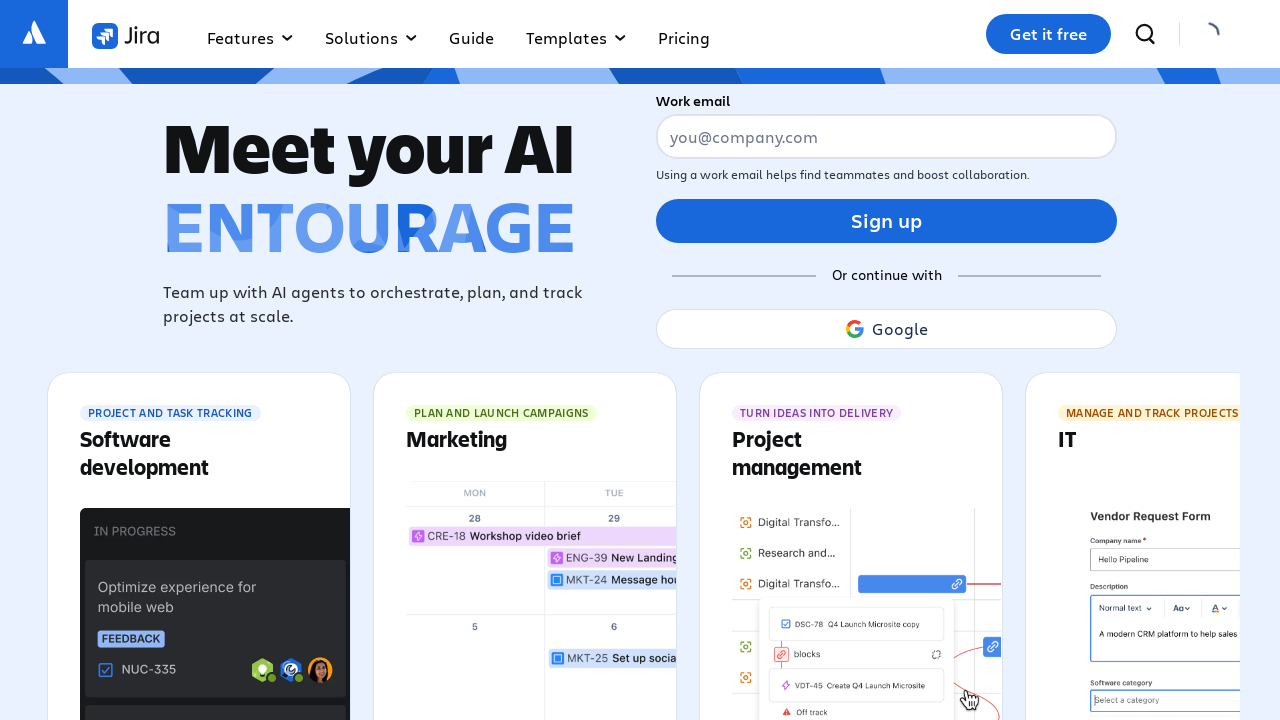